Tests JavaScript confirm dialog by clicking the confirm button and dismissing the dialog

Starting URL: https://the-internet.herokuapp.com/javascript_alerts

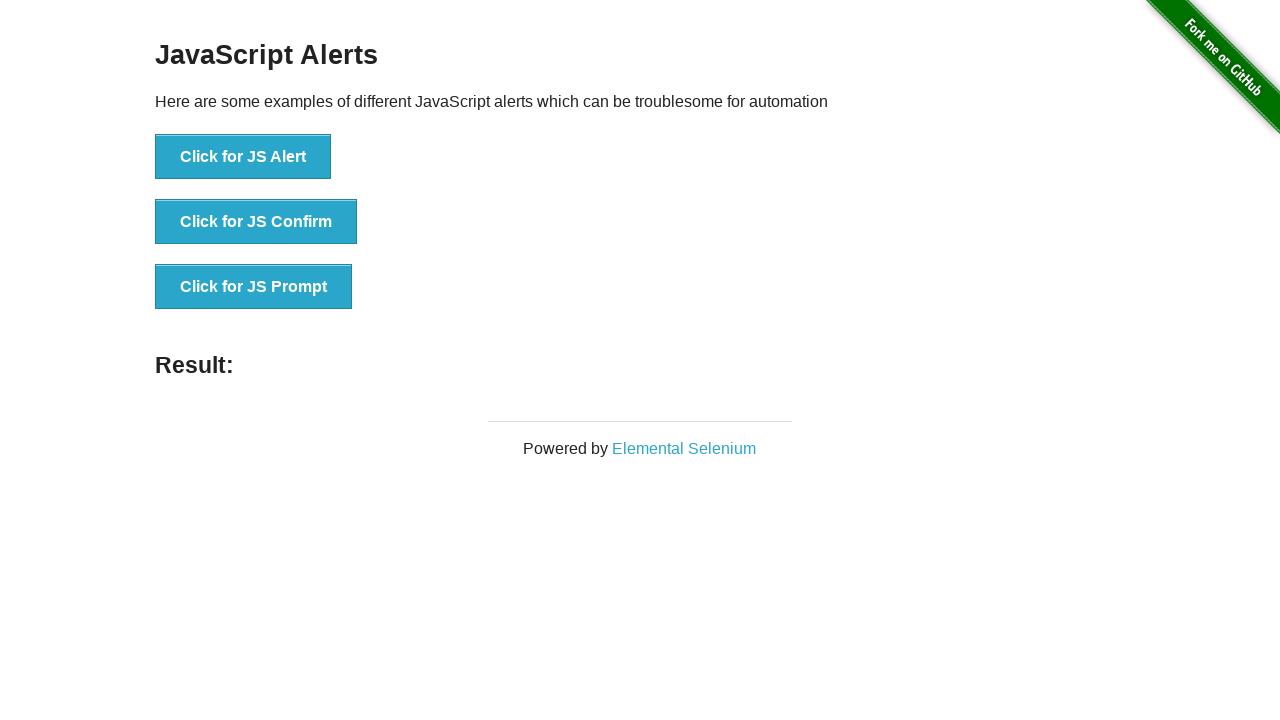

Clicked JS Confirm button to trigger confirm dialog at (256, 222) on xpath=//button[contains(@onclick,'jsConfirm')]
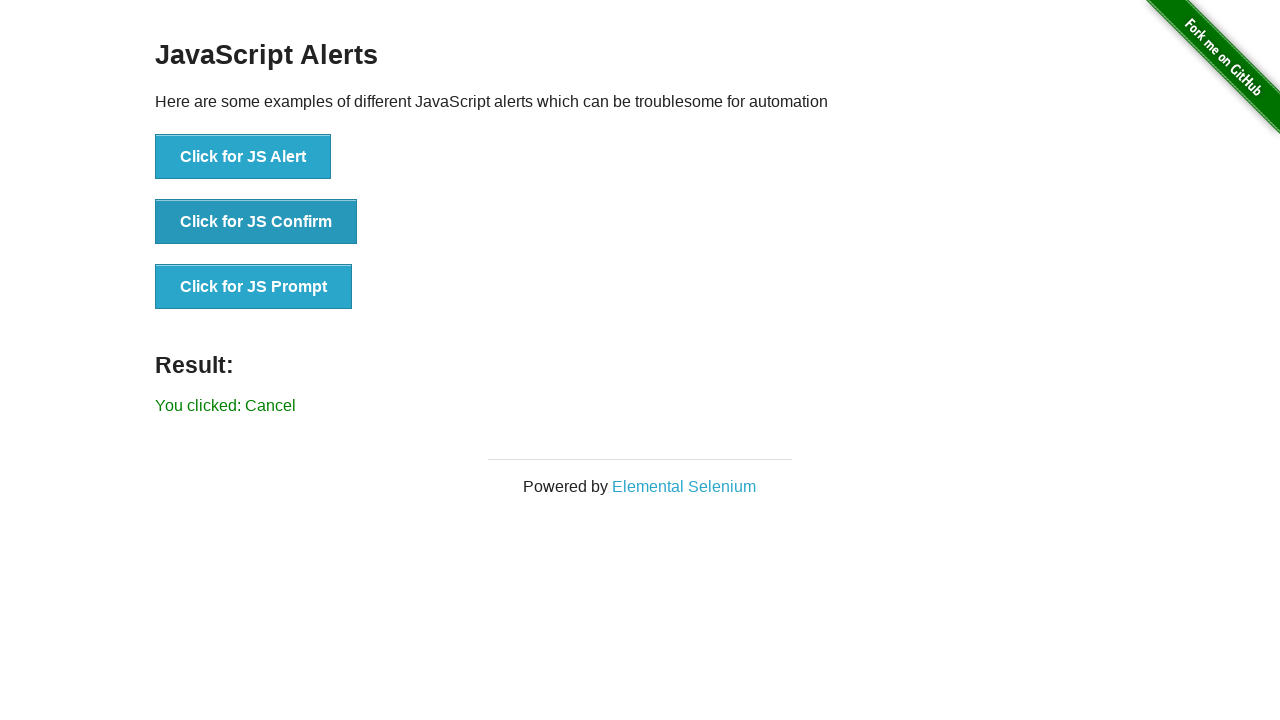

Set up dialog handler to dismiss confirm dialog
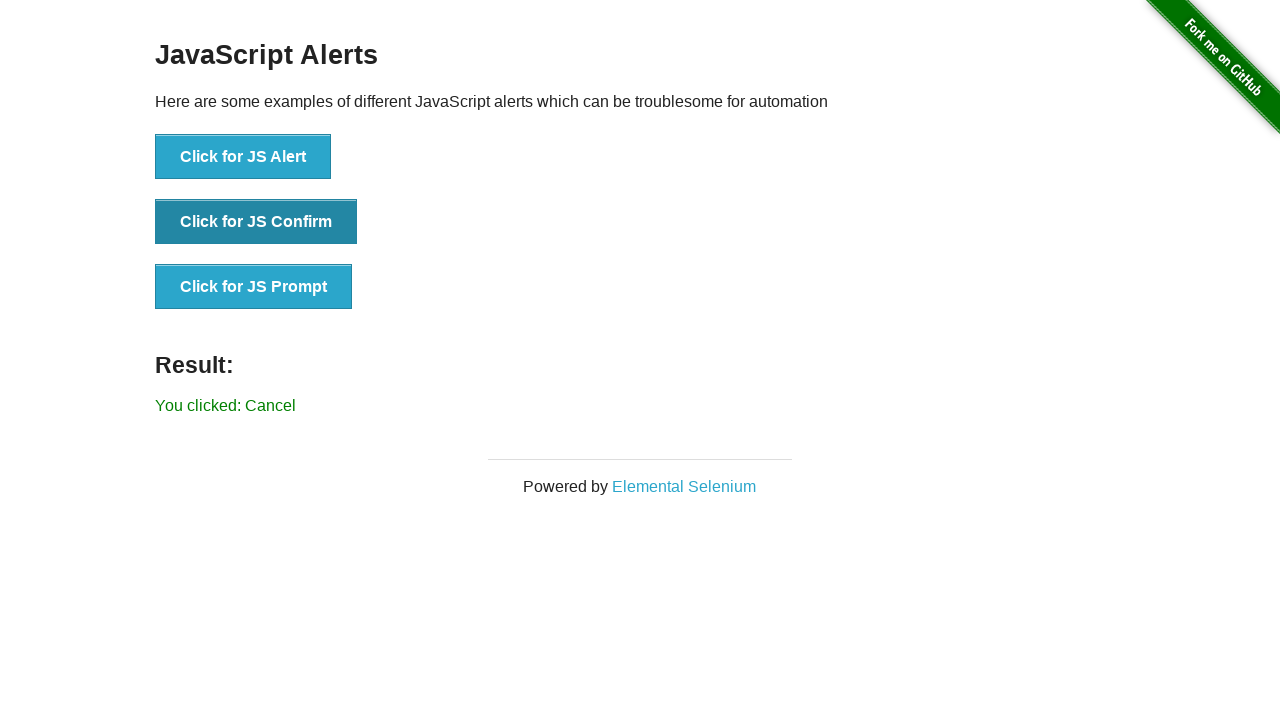

Clicked JS Confirm button again to trigger and dismiss dialog at (256, 222) on xpath=//button[contains(@onclick,'jsConfirm')]
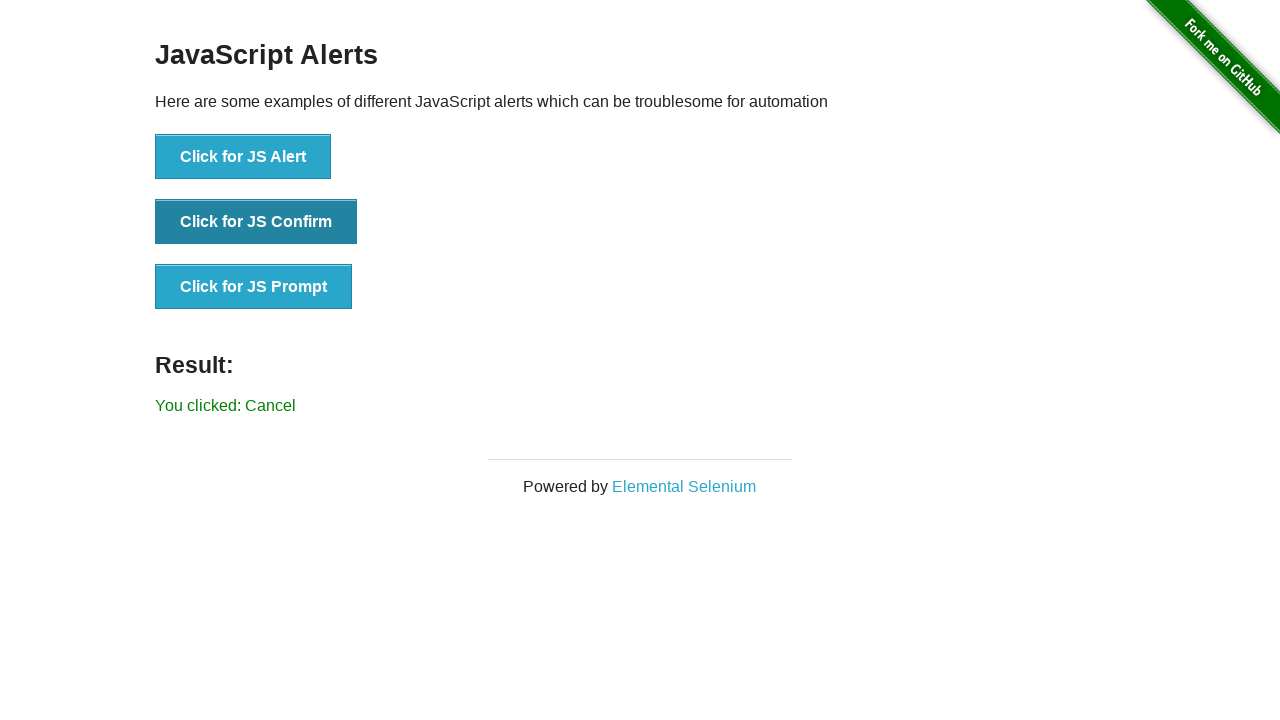

Verified result message appeared after dismissing confirm dialog
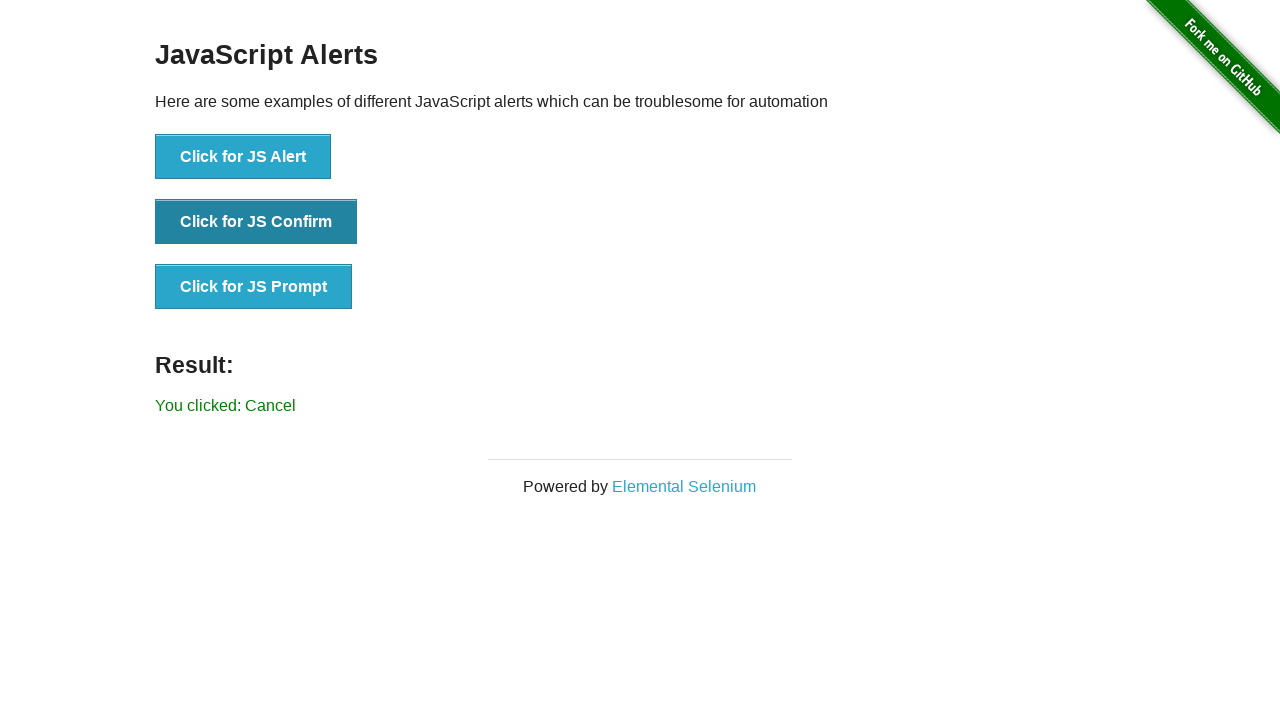

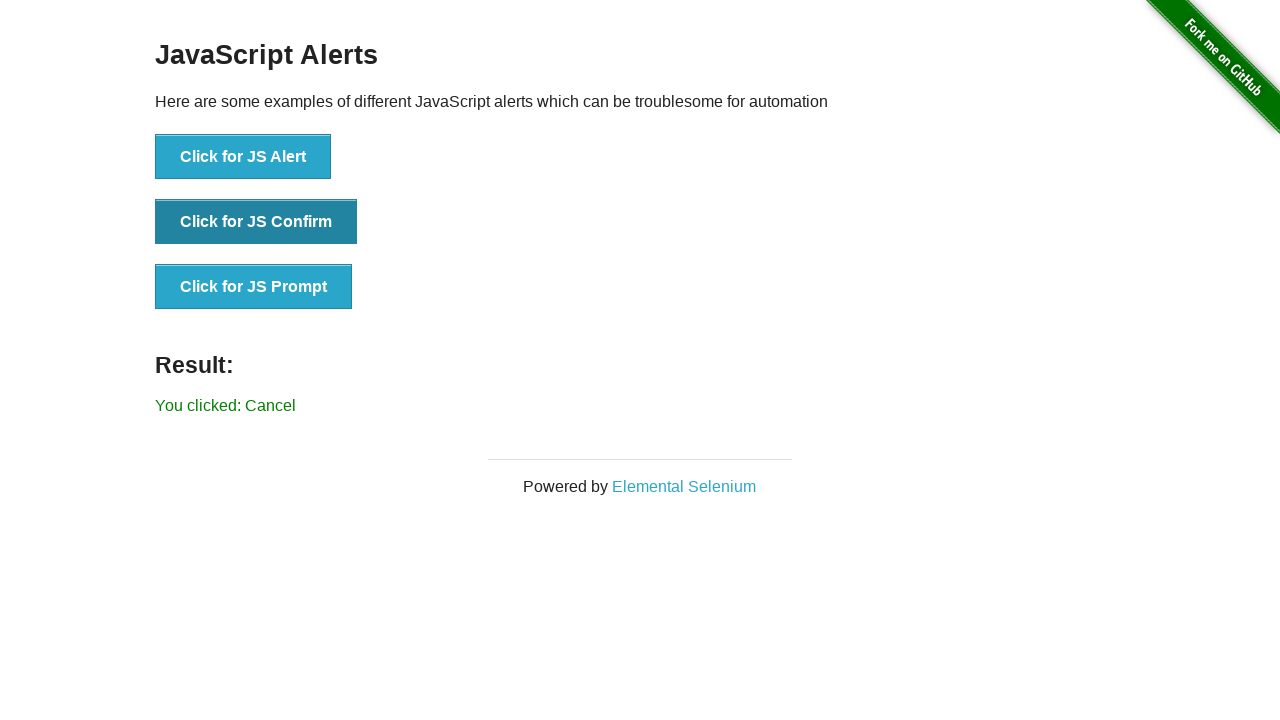